Tests XPath sibling and parent traversal by locating buttons in the header using following-sibling and parent axis selectors

Starting URL: https://rahulshettyacademy.com/AutomationPractice/

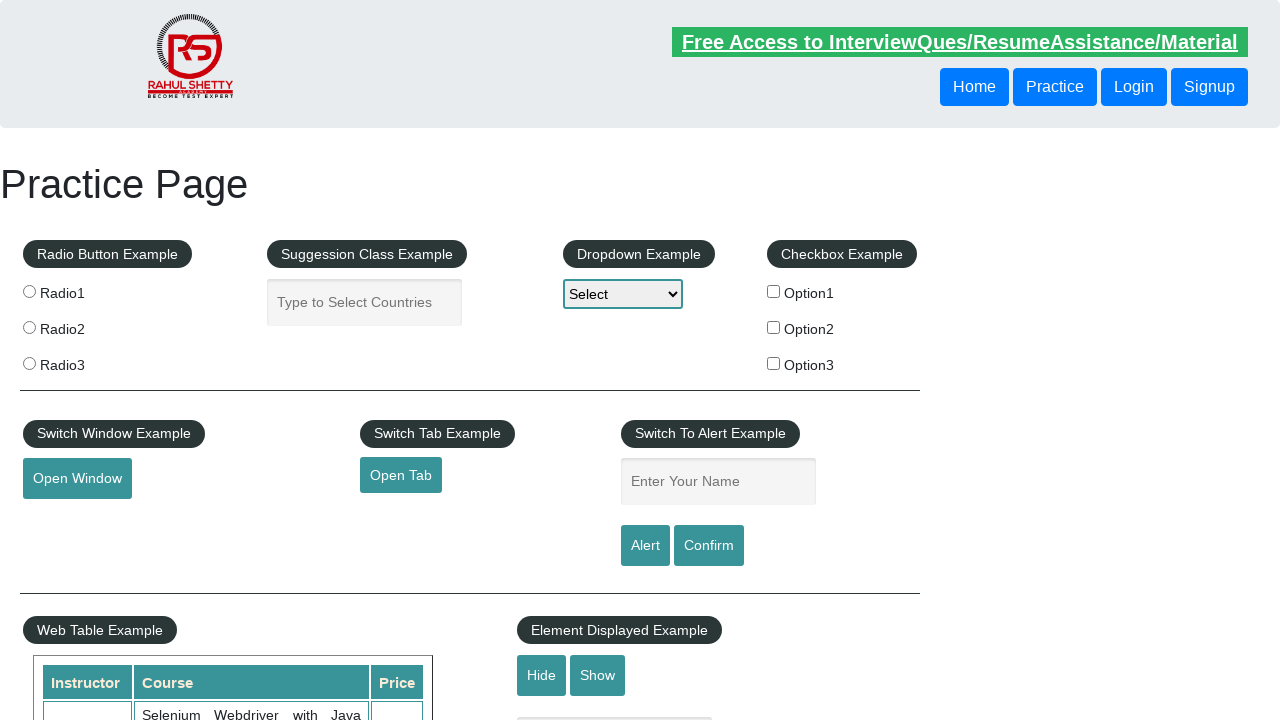

Located button using following-sibling XPath axis
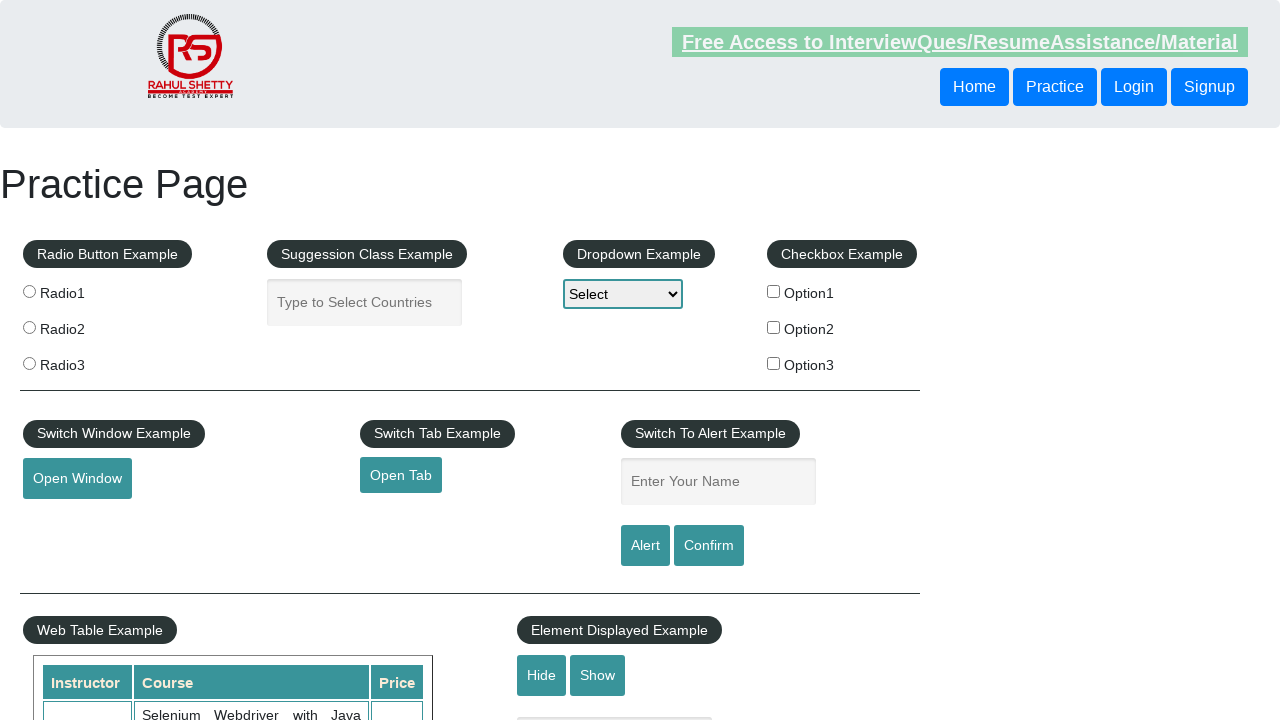

Waited for sibling button to be ready
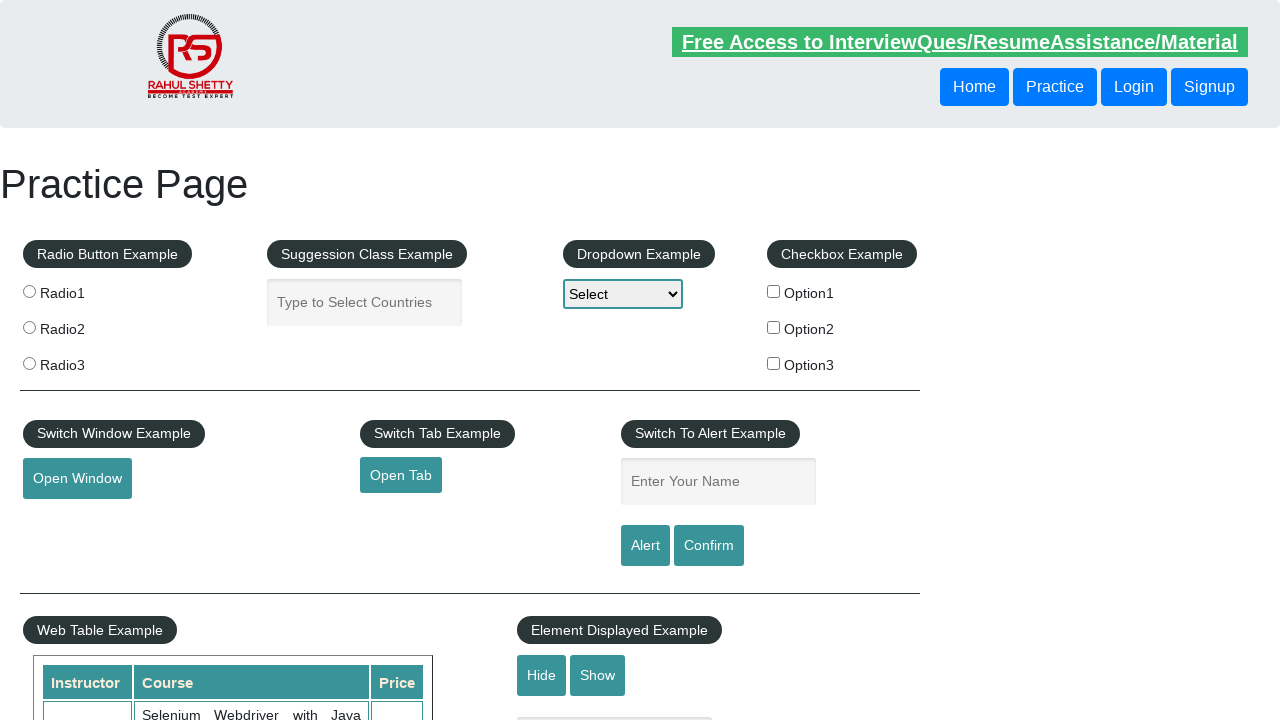

Retrieved and printed sibling button text content
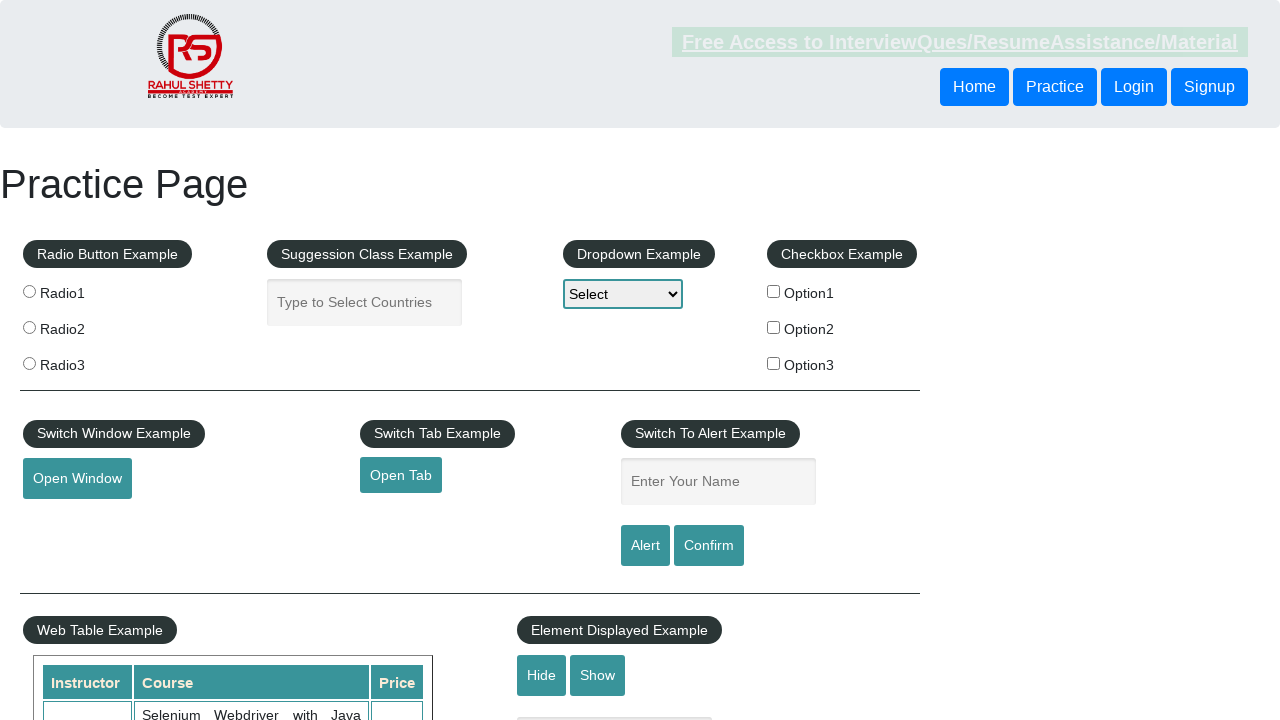

Located button using parent XPath axis
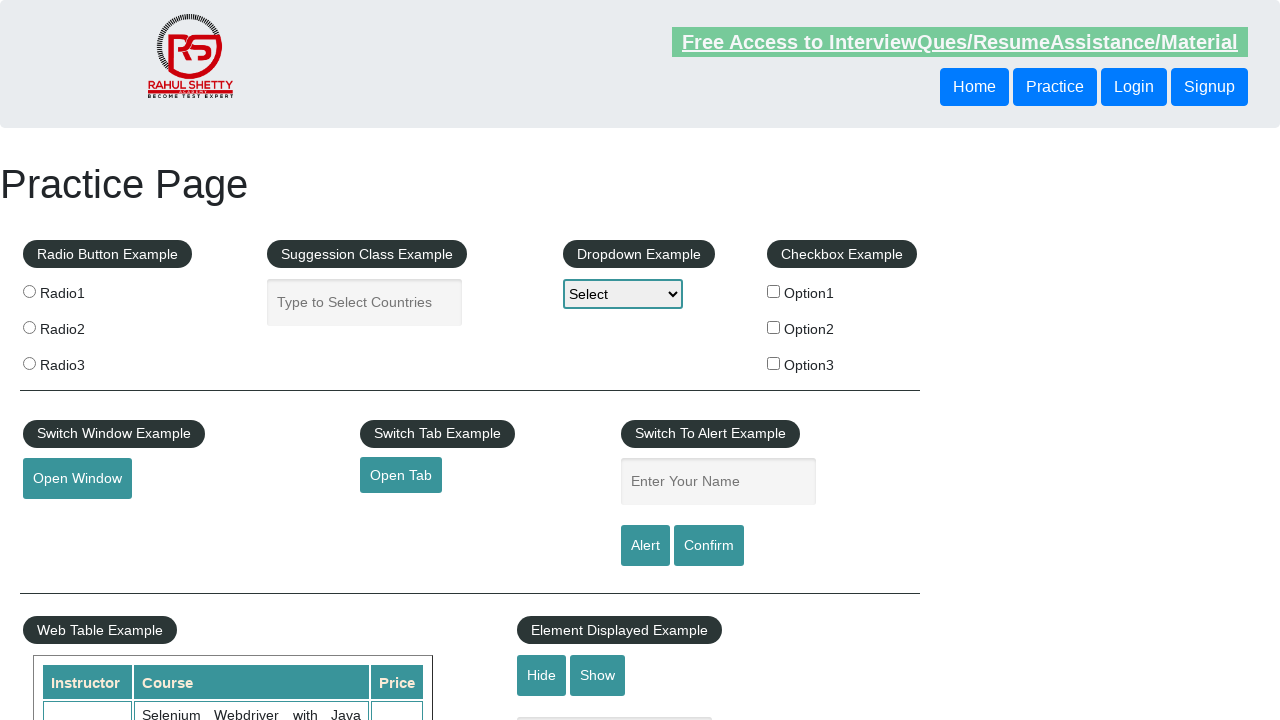

Retrieved and printed parent-traversed button text content
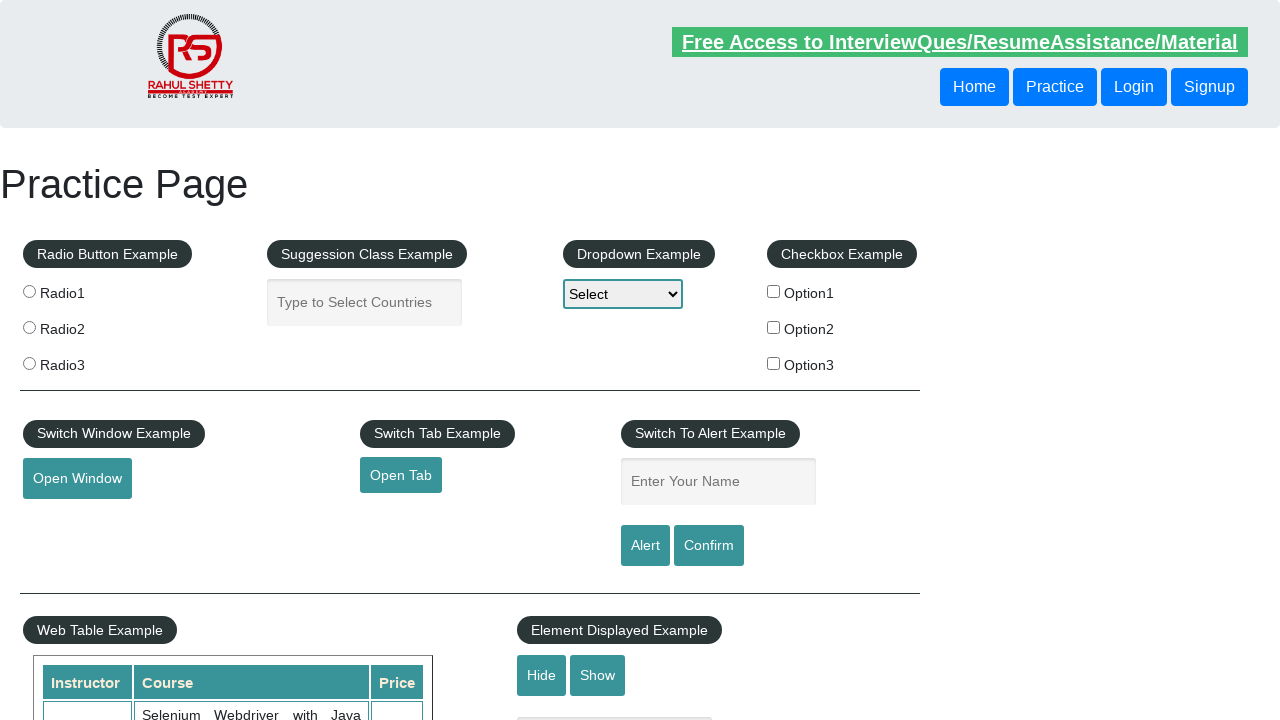

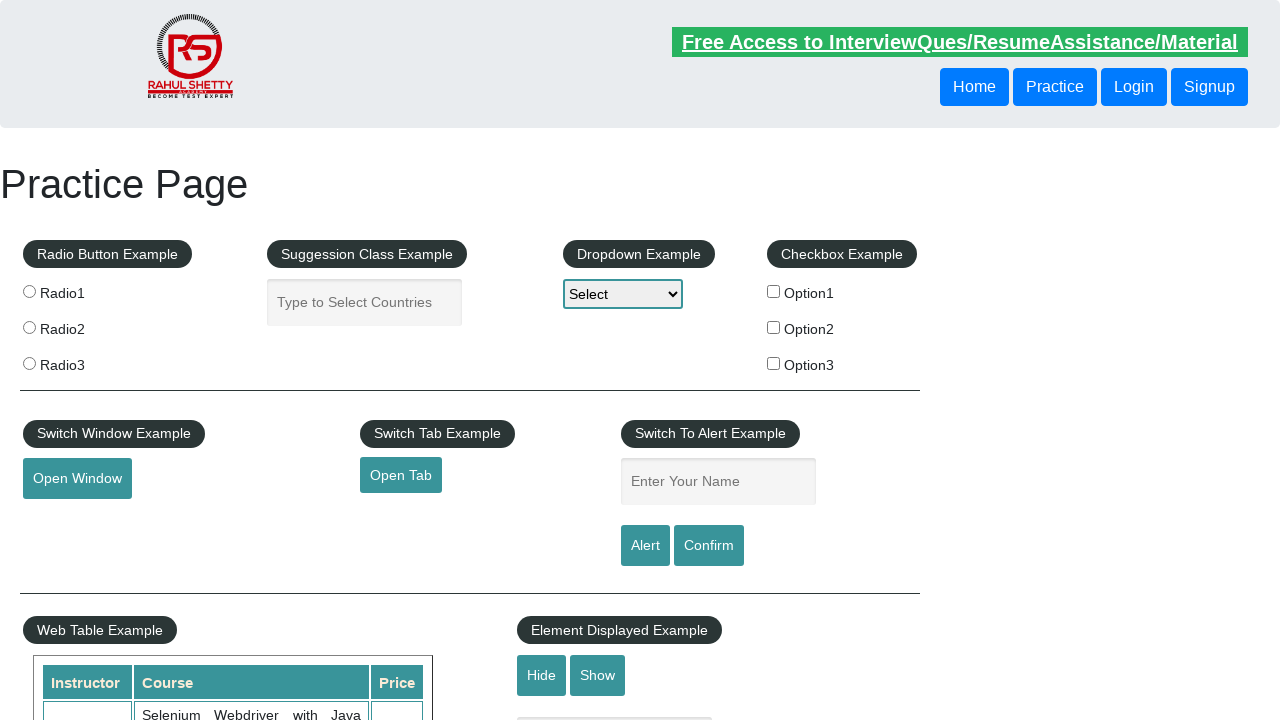